Tests typing "Hello World!!!" into an enabled text field and verifies the input value

Starting URL: https://antoniotrindade.com.br/treinoautomacao/elementsweb.html

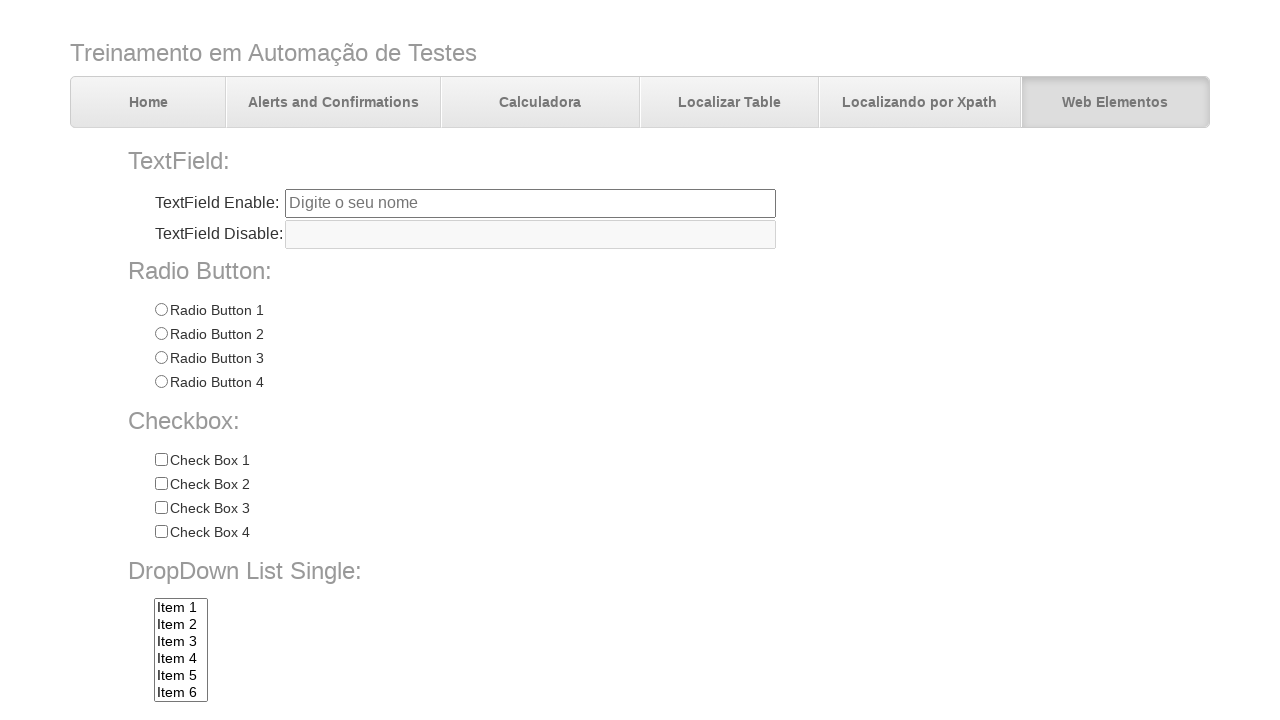

Filled text field with 'Hello World!!!' on input[name='txtbox1']
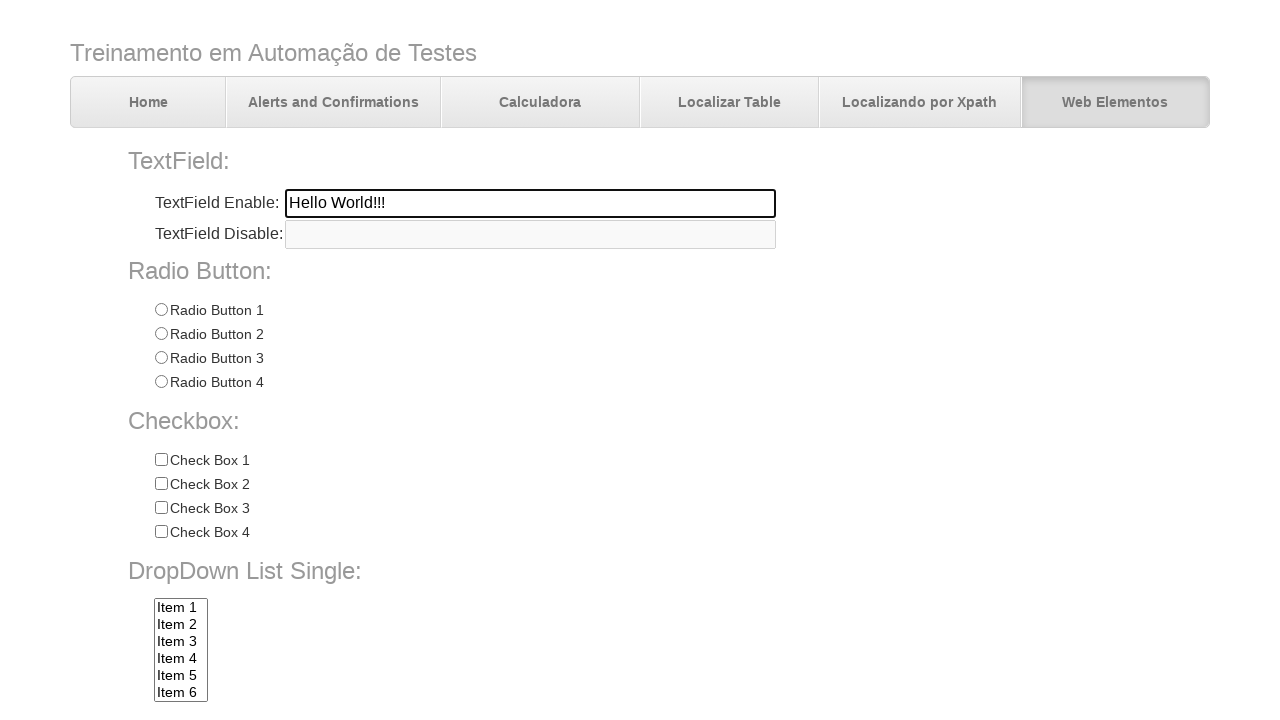

Retrieved input value from text field
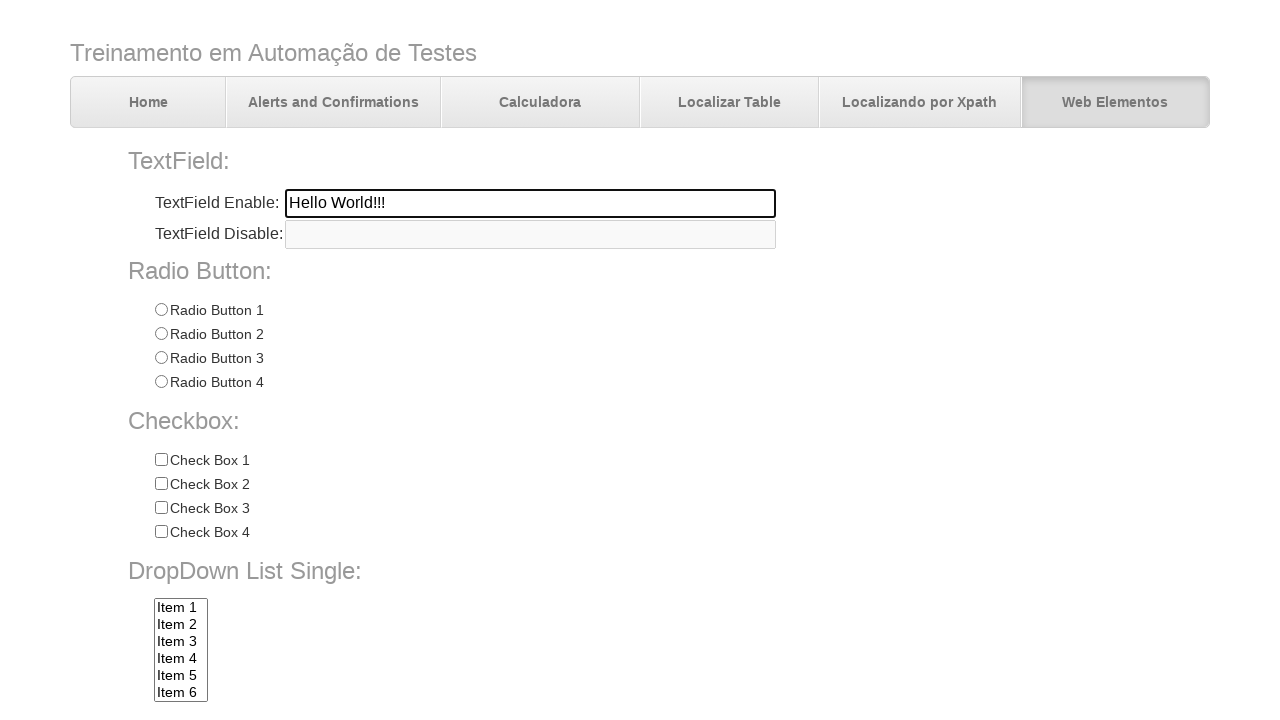

Verified that input value equals 'Hello World!!!'
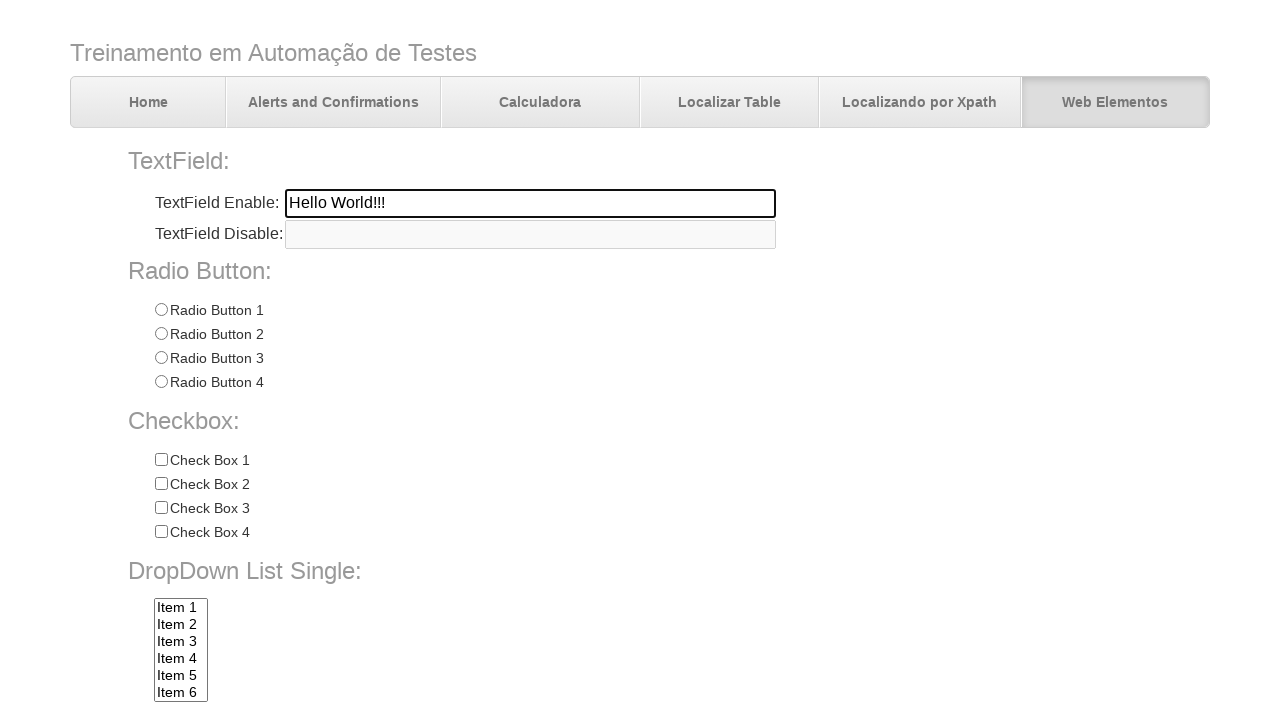

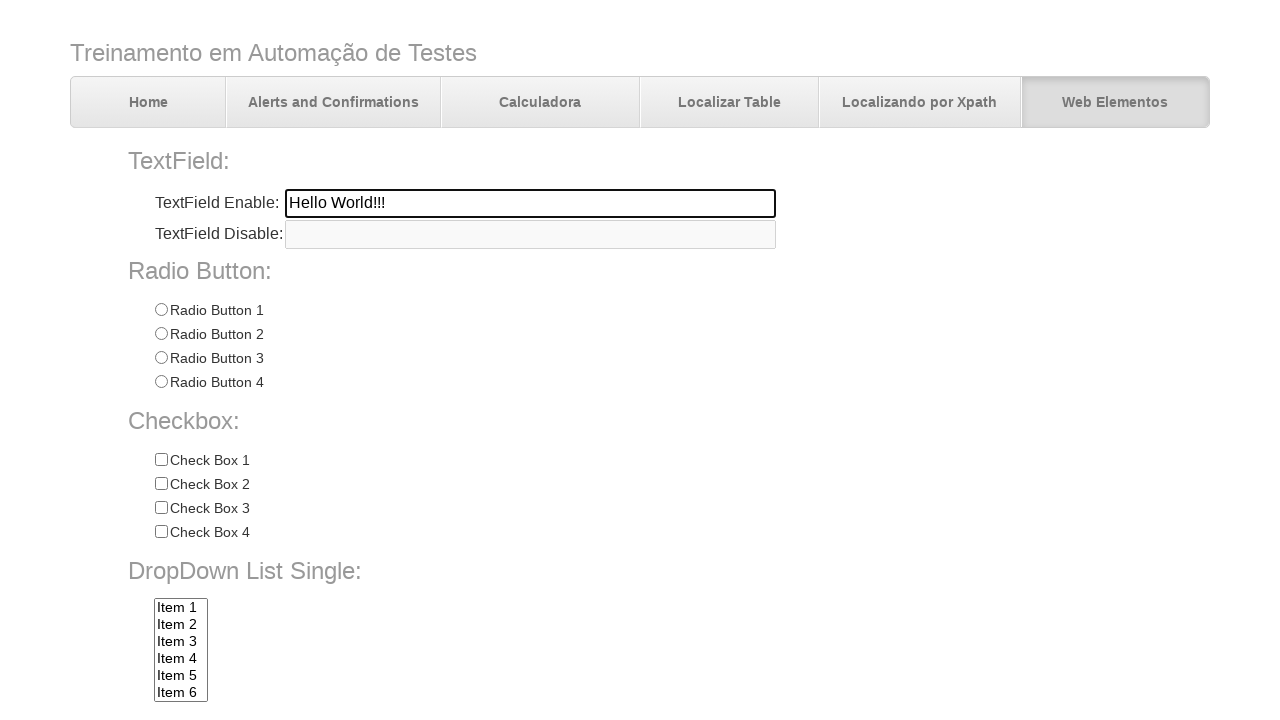